Tests right-click context menu functionality by performing a right-click action on a button element

Starting URL: https://swisnl.github.io/jQuery-contextMenu/demo.html

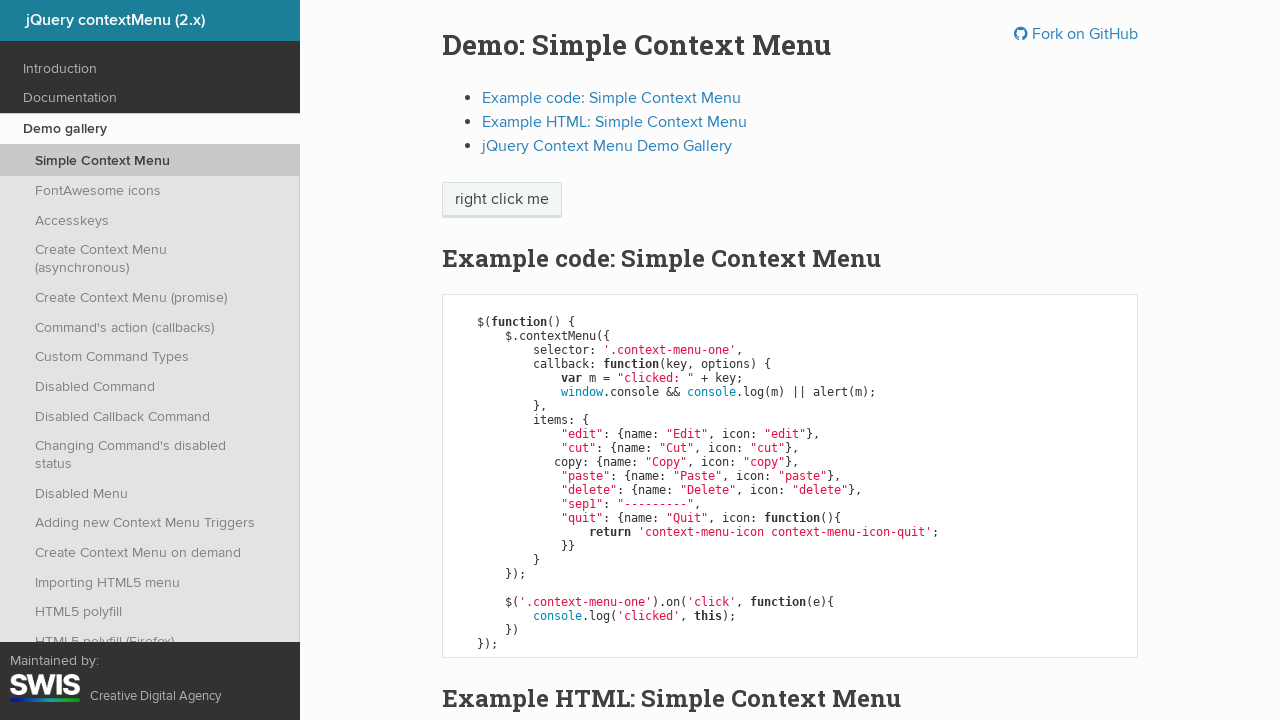

Located the context menu button element
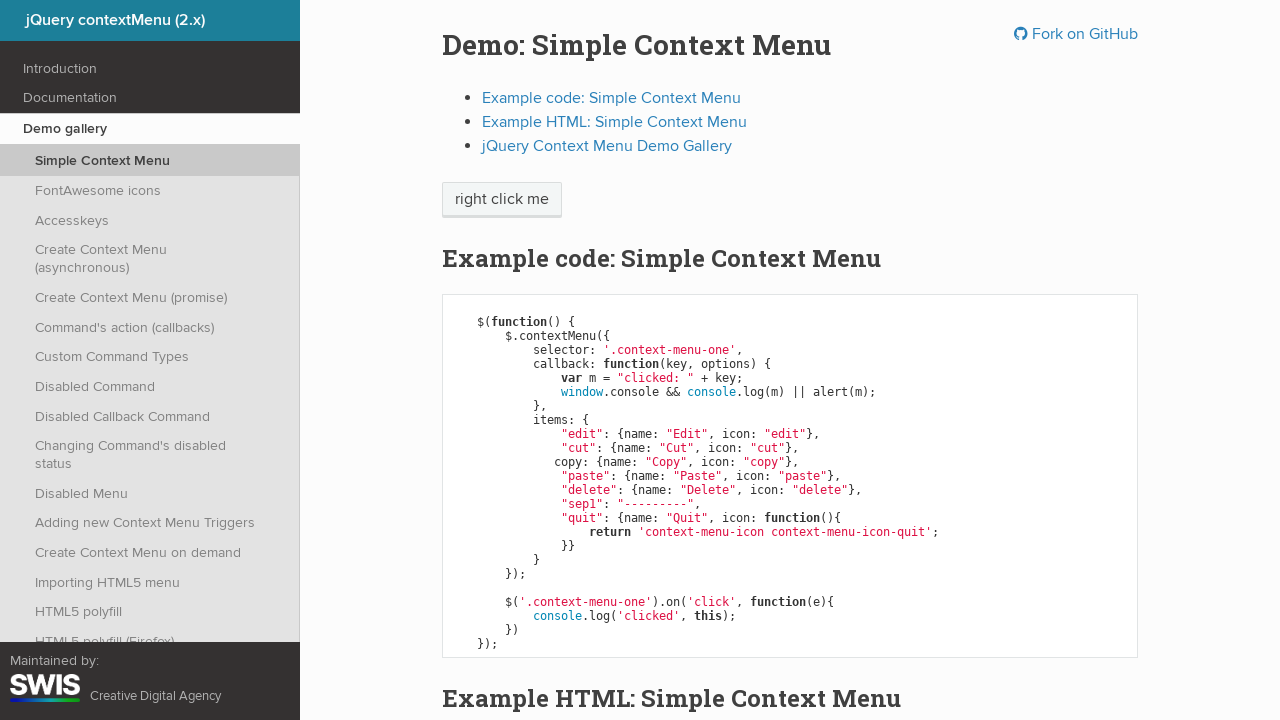

Performed right-click action on the button element at (502, 200) on span.context-menu-one.btn.btn-neutral
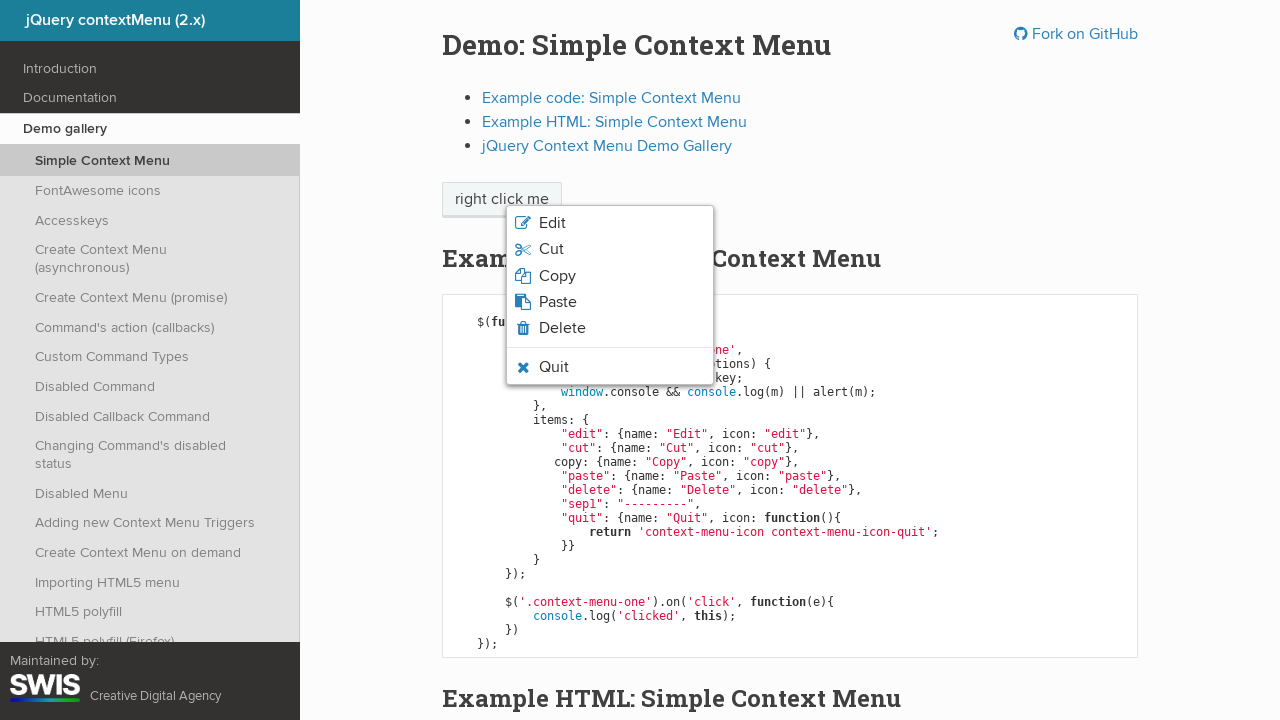

Context menu appeared and is now visible
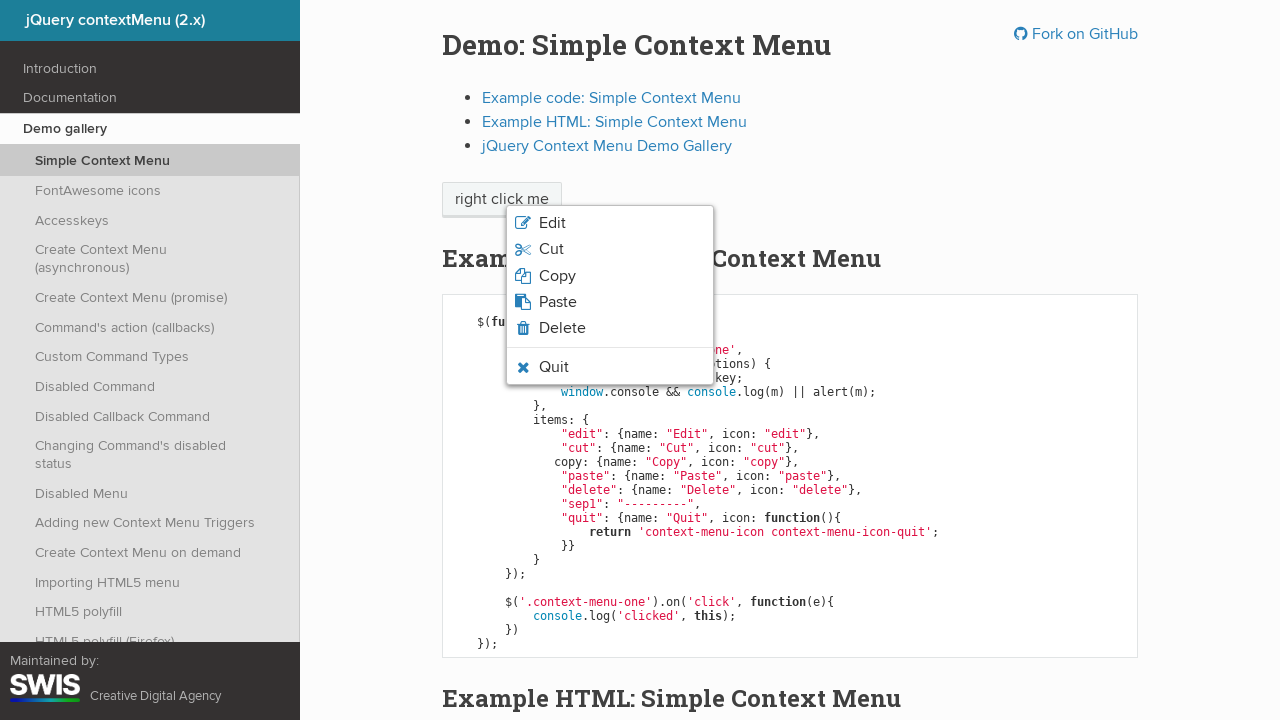

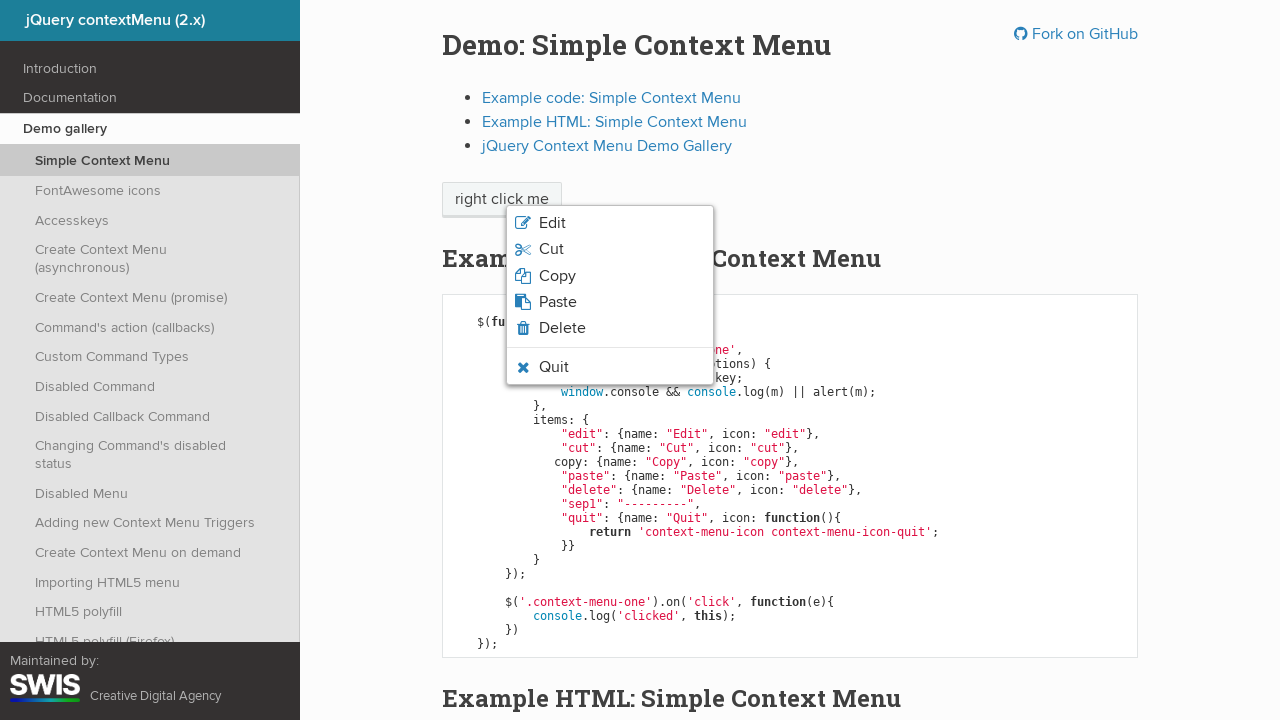